Tests checkbox functionality by locating checkboxes, clicking them if not already selected, and verifying their checked state

Starting URL: https://the-internet.herokuapp.com/checkboxes

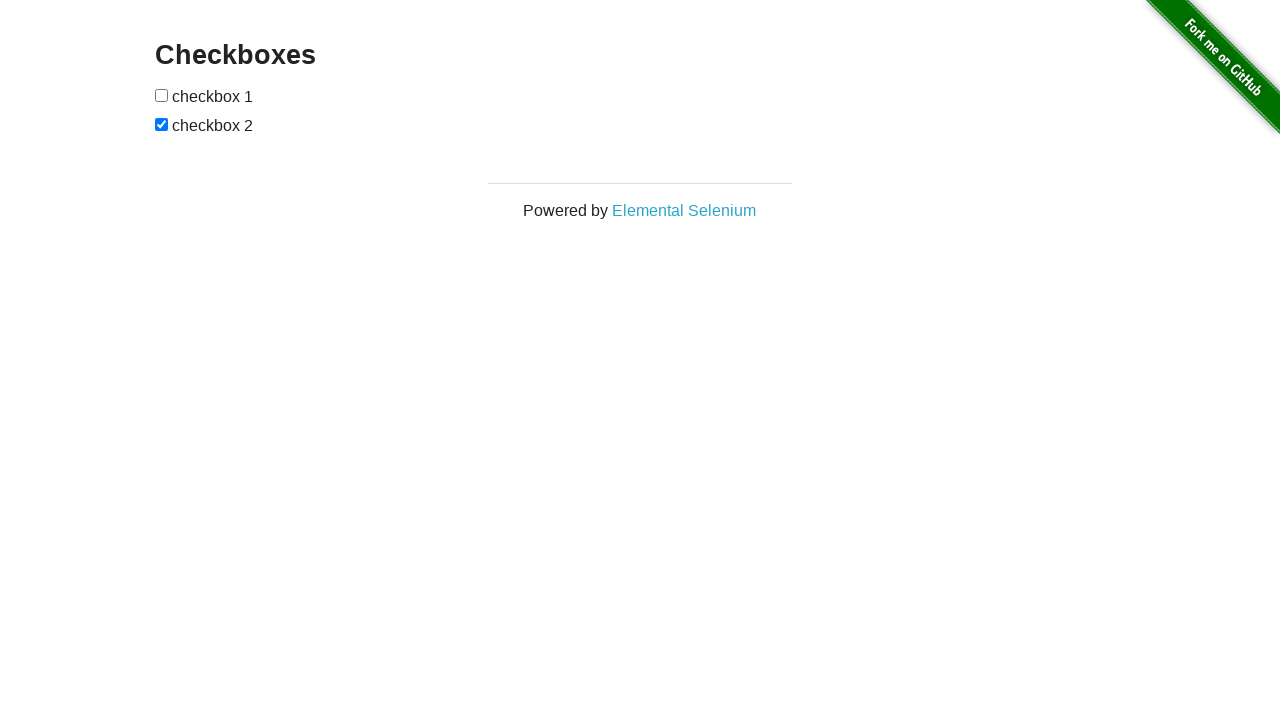

Located all checkboxes on the page
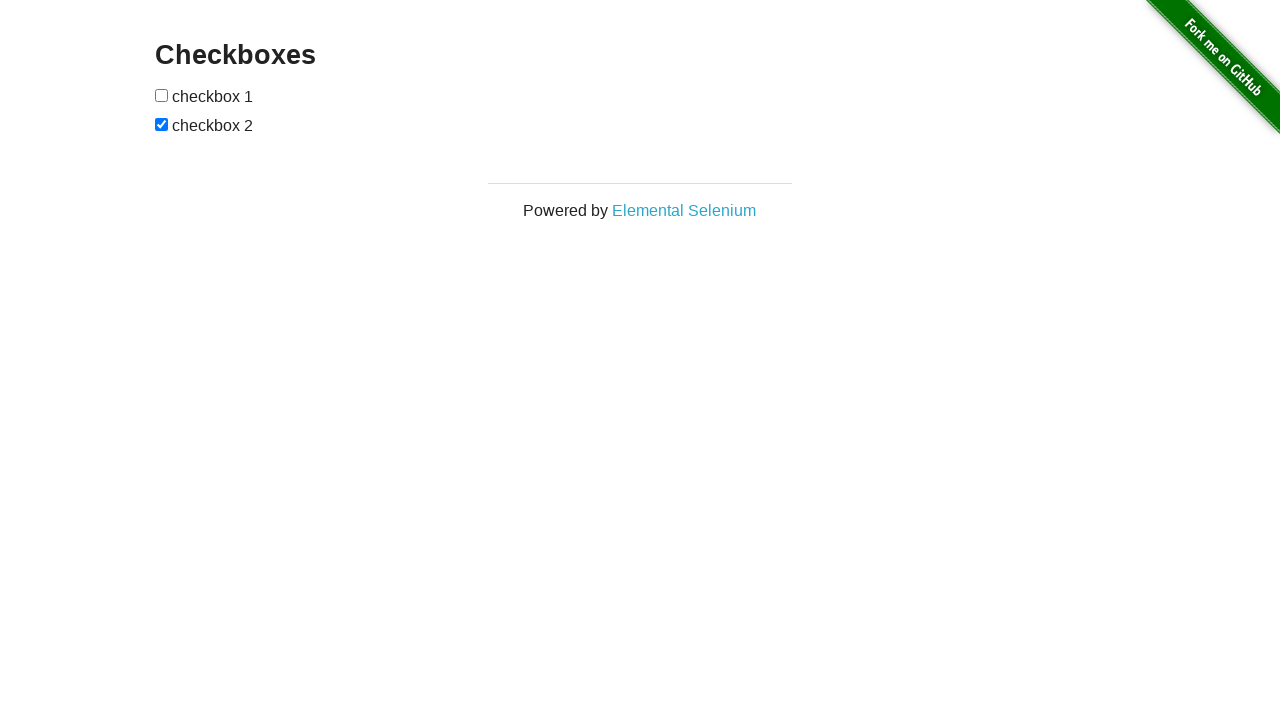

Retrieved references to individual checkboxes
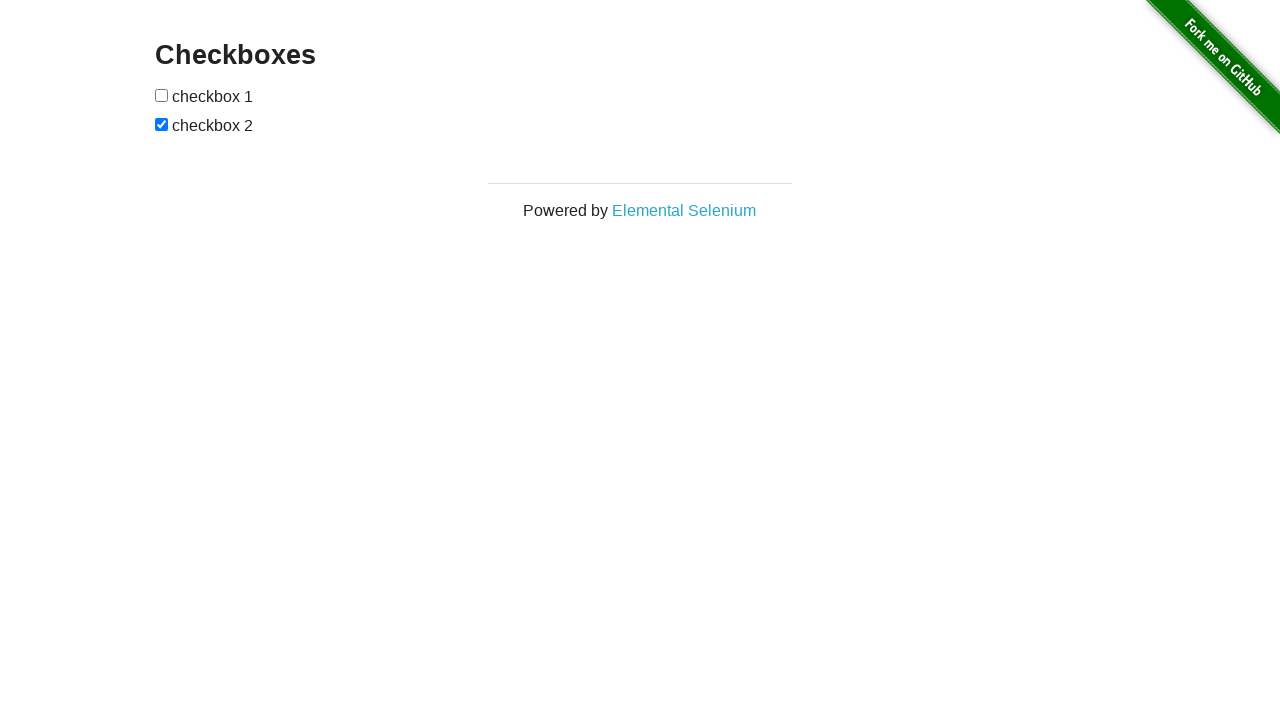

Clicked checkbox 1 to select it at (162, 95) on input[type='checkbox'] >> nth=0
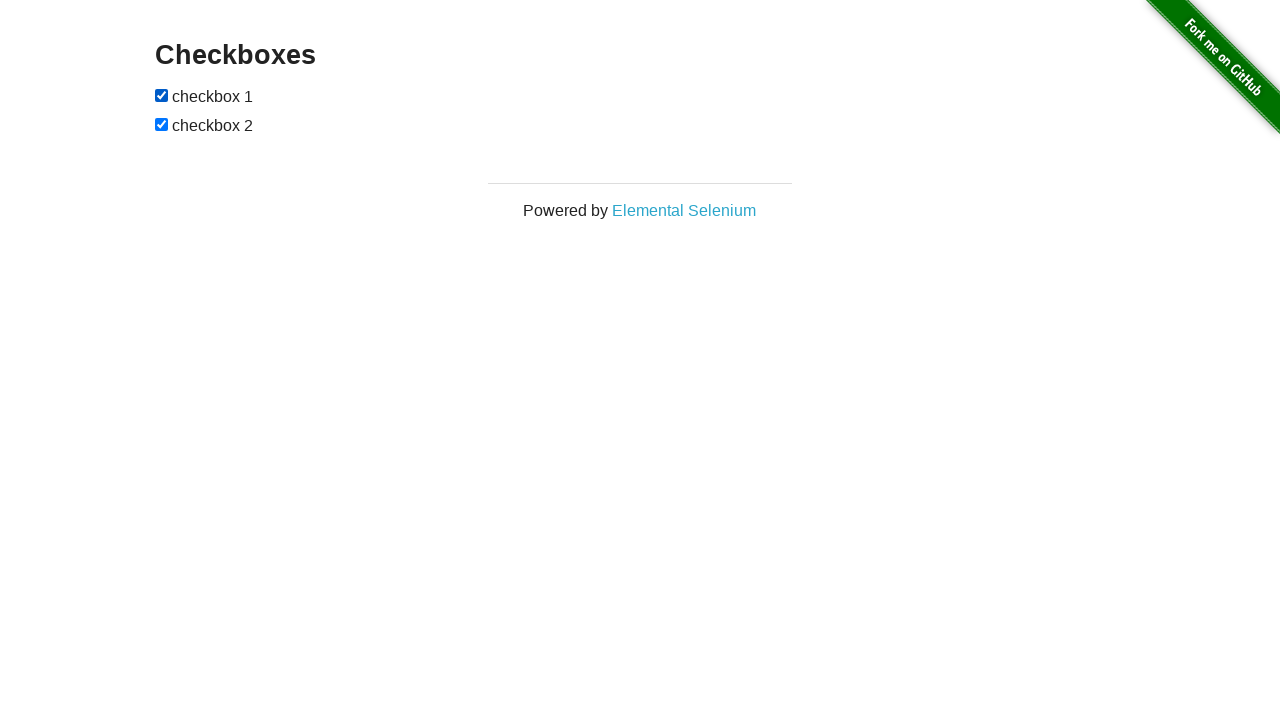

Checkbox 2 was already checked
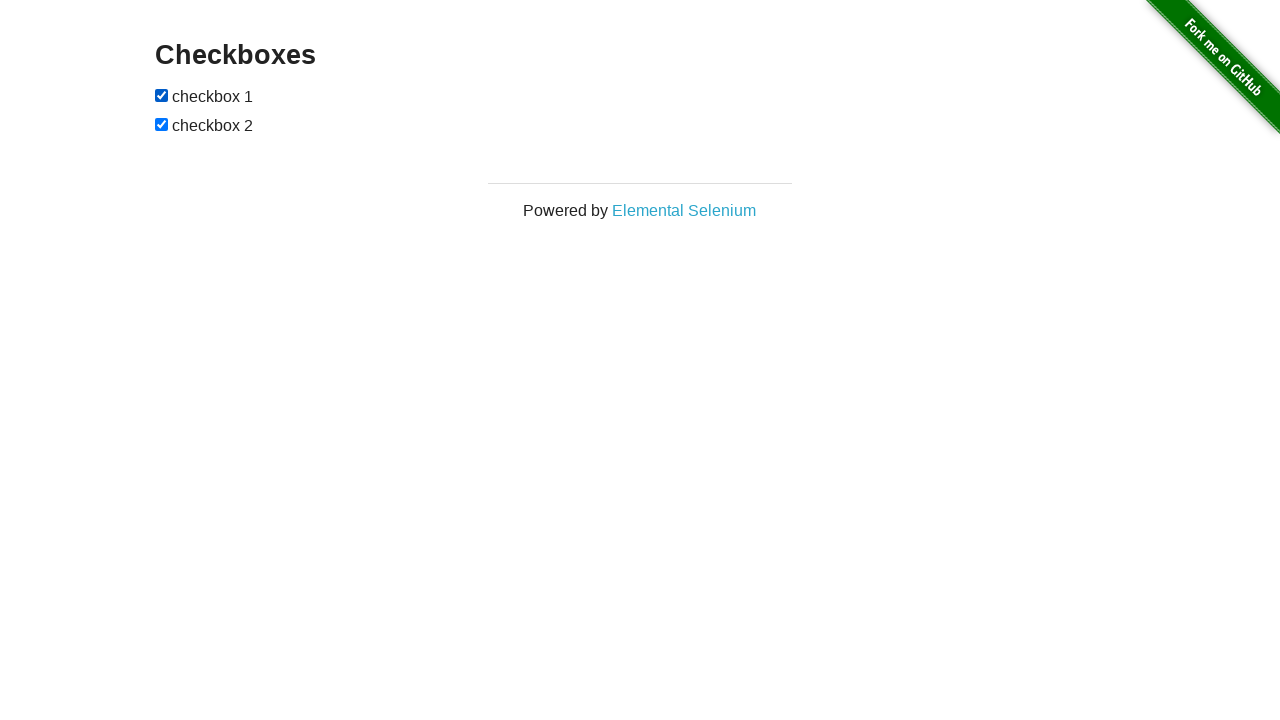

Verified that checkbox 1 is checked
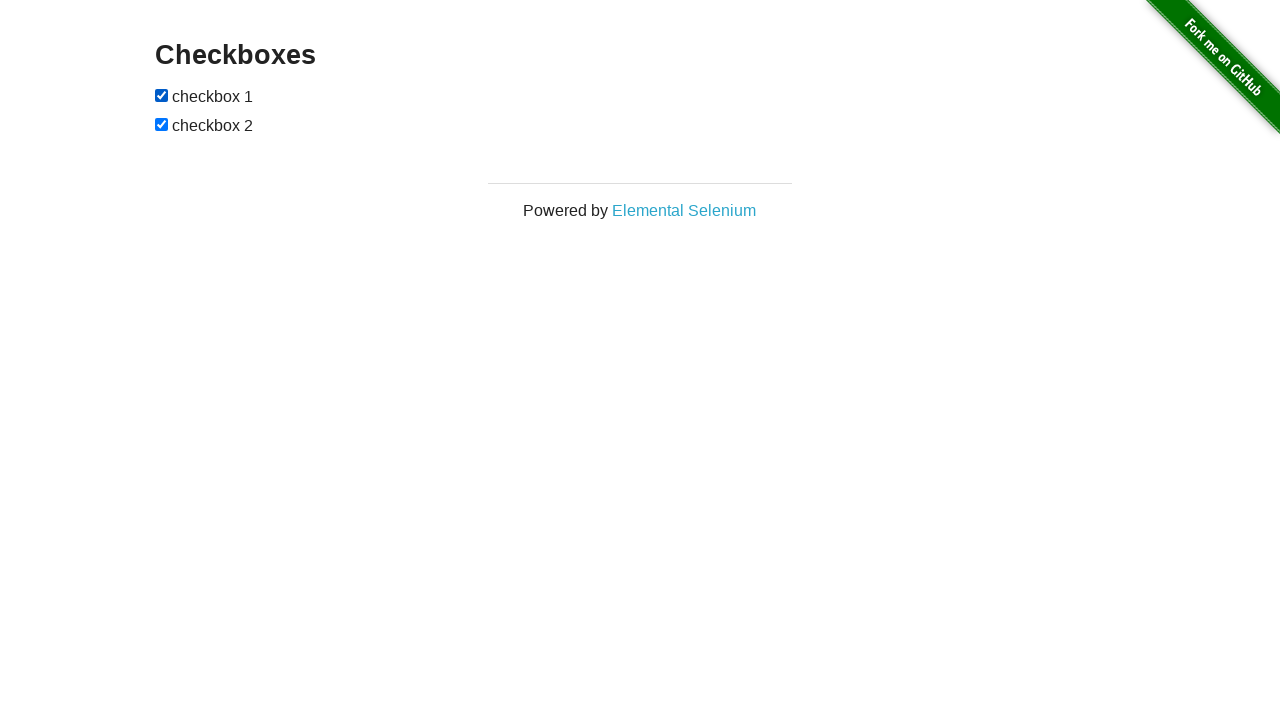

Verified that checkbox 2 is checked
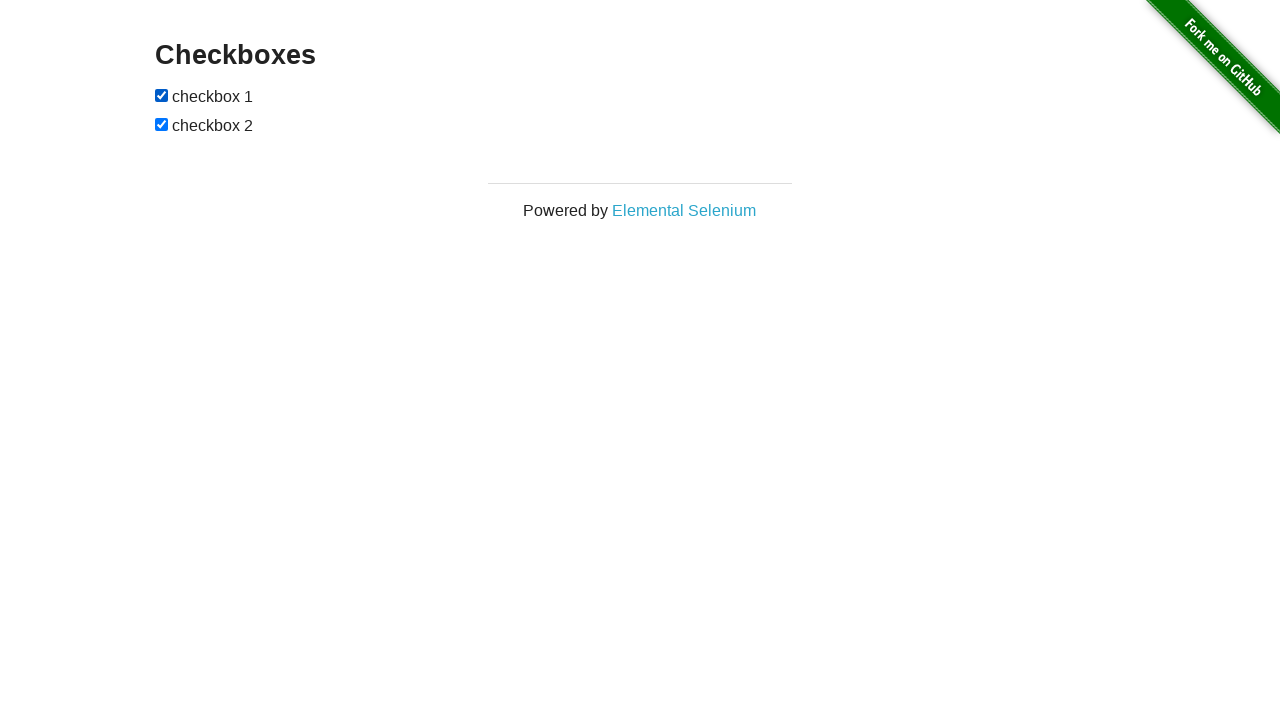

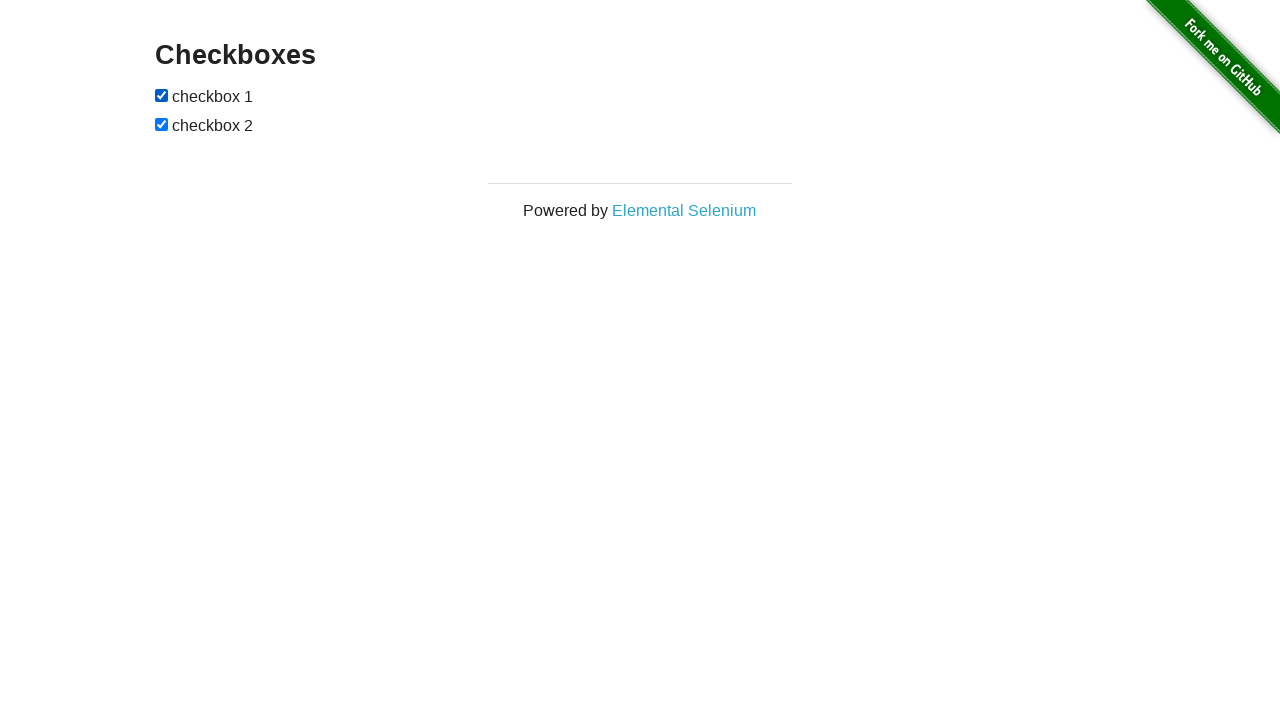